Tests an e-commerce practice site by searching for products containing "ca", finding and adding "Cashews" to the cart, then clicking on the cart icon.

Starting URL: https://rahulshettyacademy.com/seleniumPractise/#/

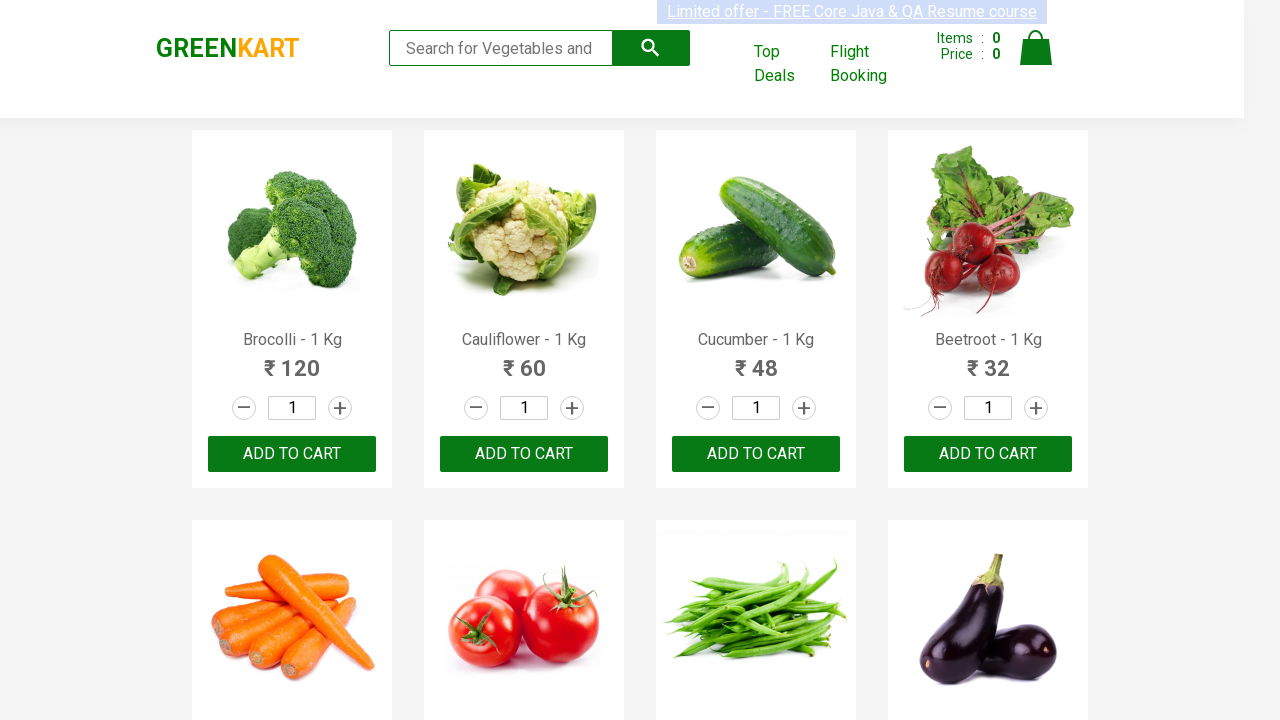

Filled search field with 'ca' on .search-keyword
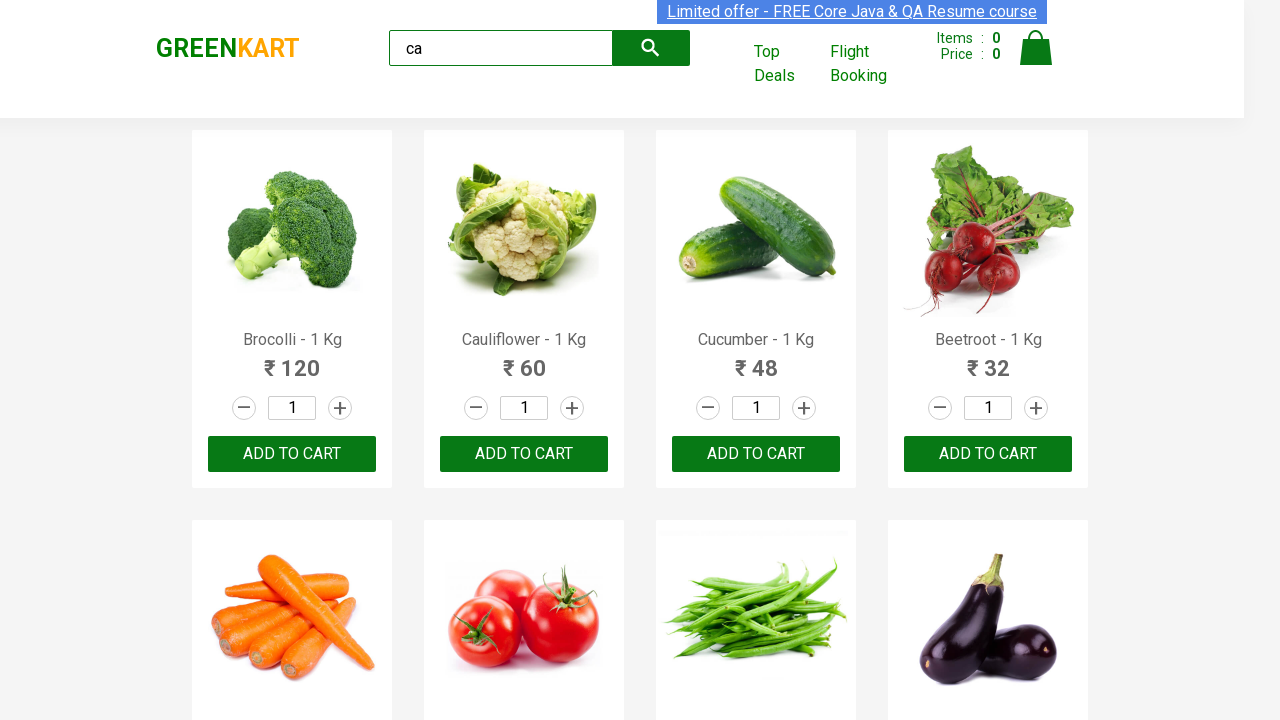

Waited 2 seconds for products to load
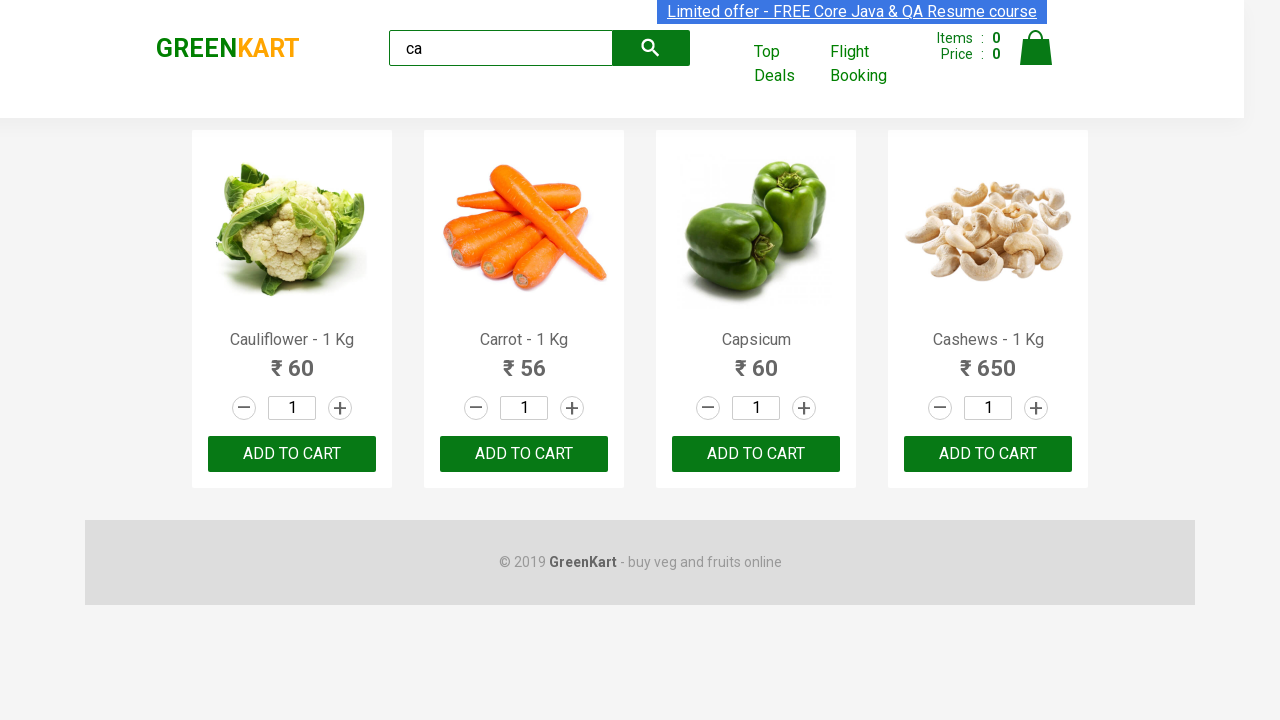

Retrieved all product elements from the page
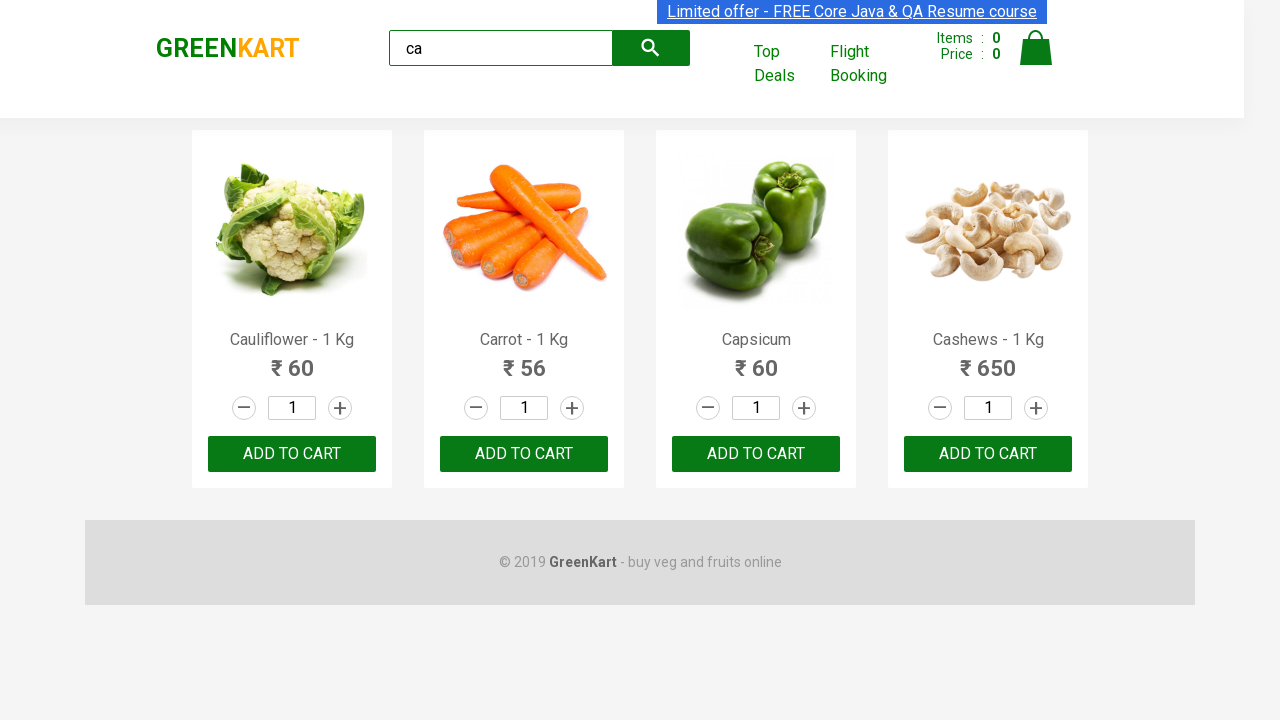

Retrieved product name: Cauliflower - 1 Kg
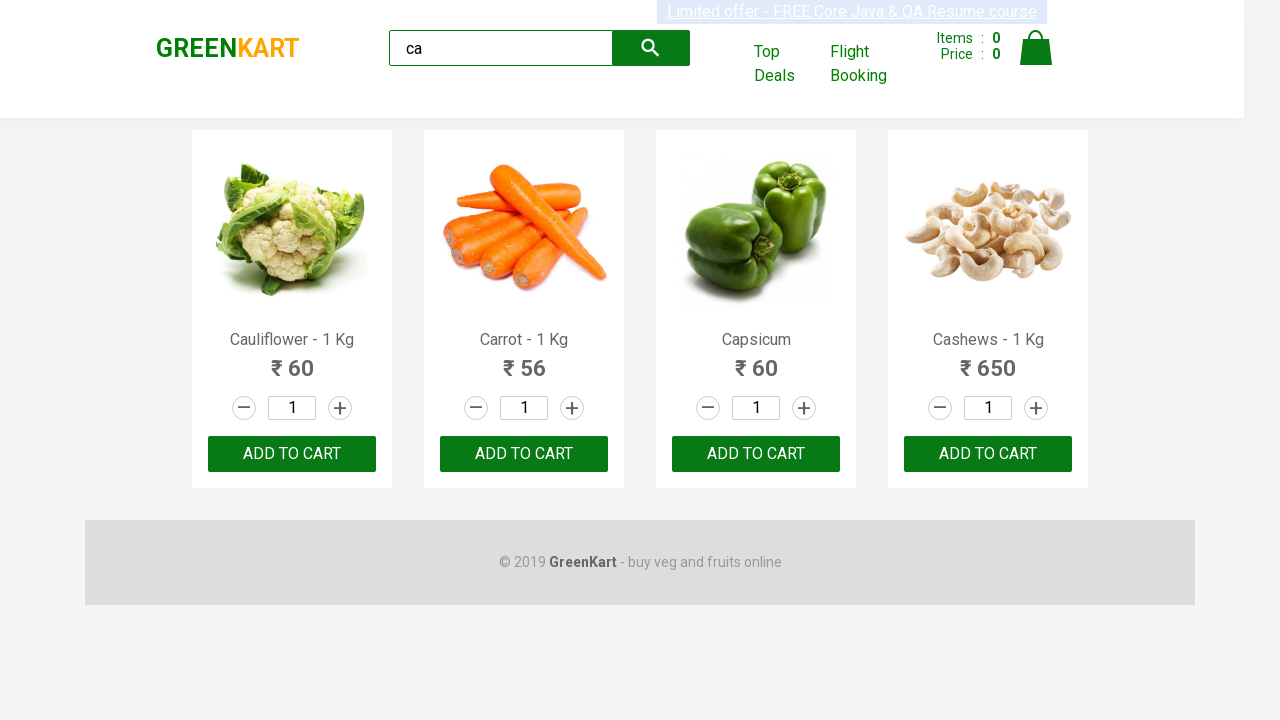

Retrieved product name: Carrot - 1 Kg
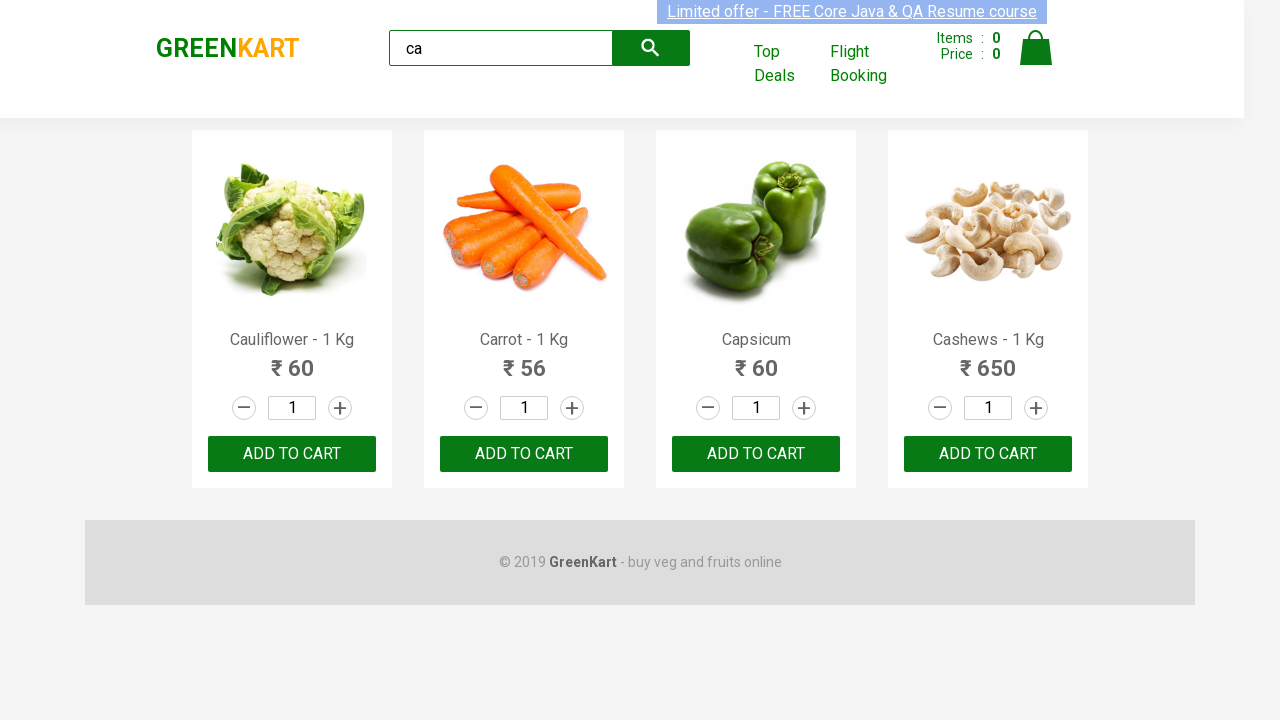

Retrieved product name: Capsicum
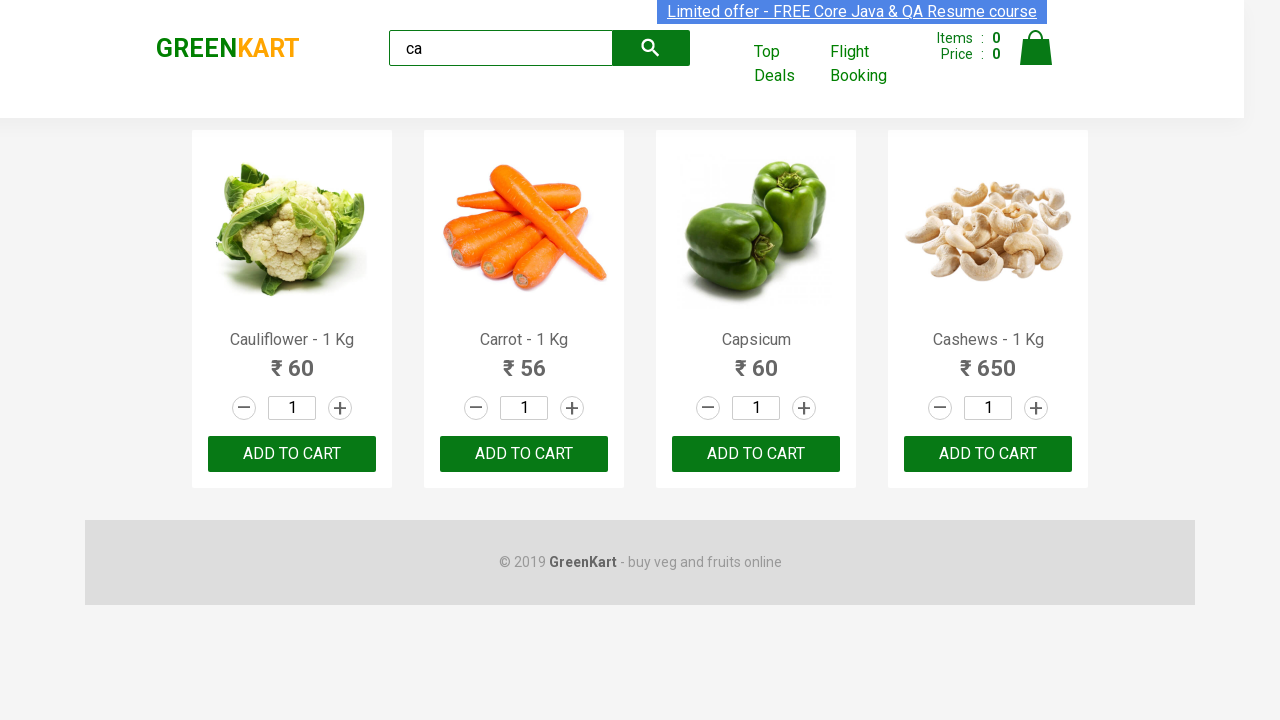

Retrieved product name: Cashews - 1 Kg
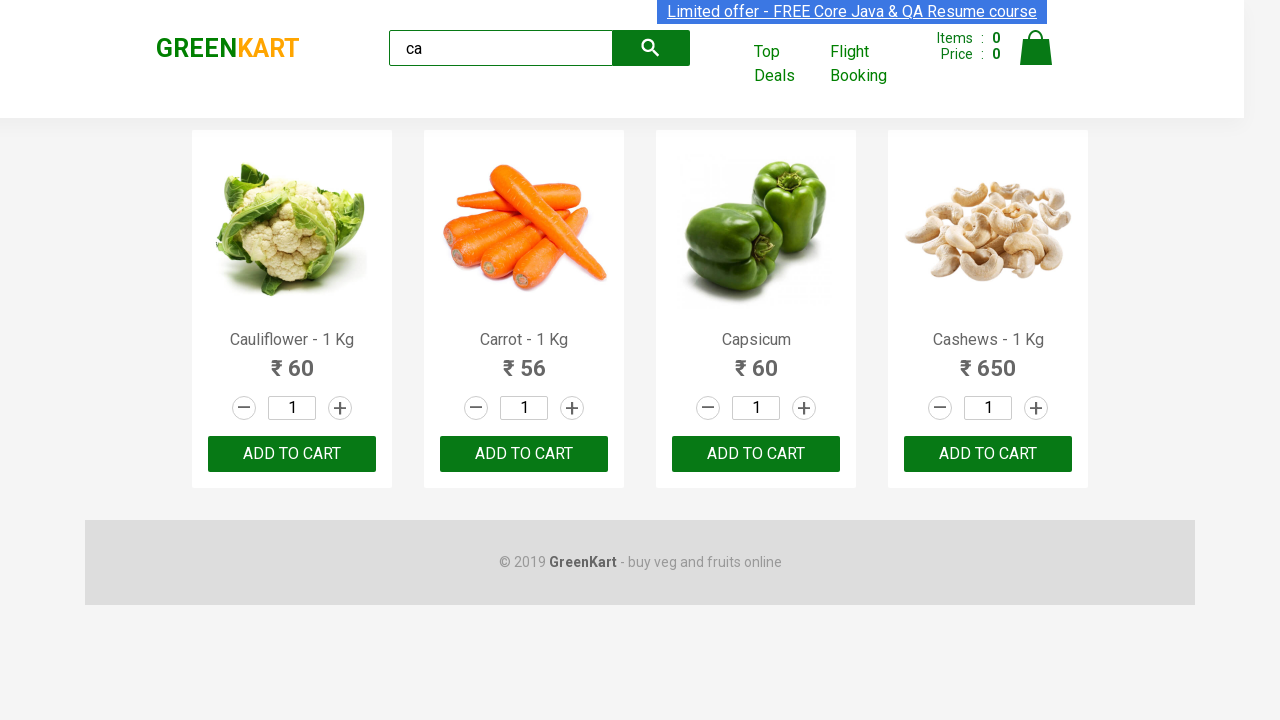

Found Cashews product and clicked 'Add to cart' button at (988, 454) on .products .product >> nth=3 >> button
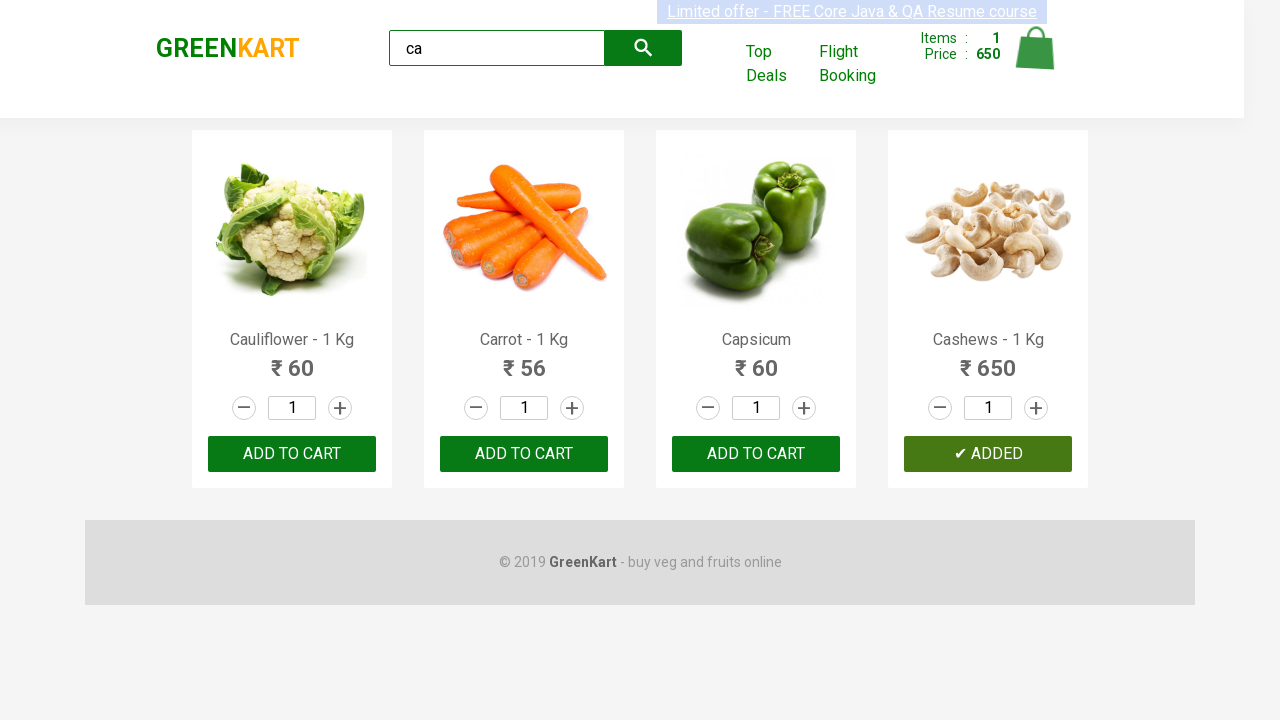

Clicked on the cart icon to view cart at (1036, 48) on .cart-icon > img
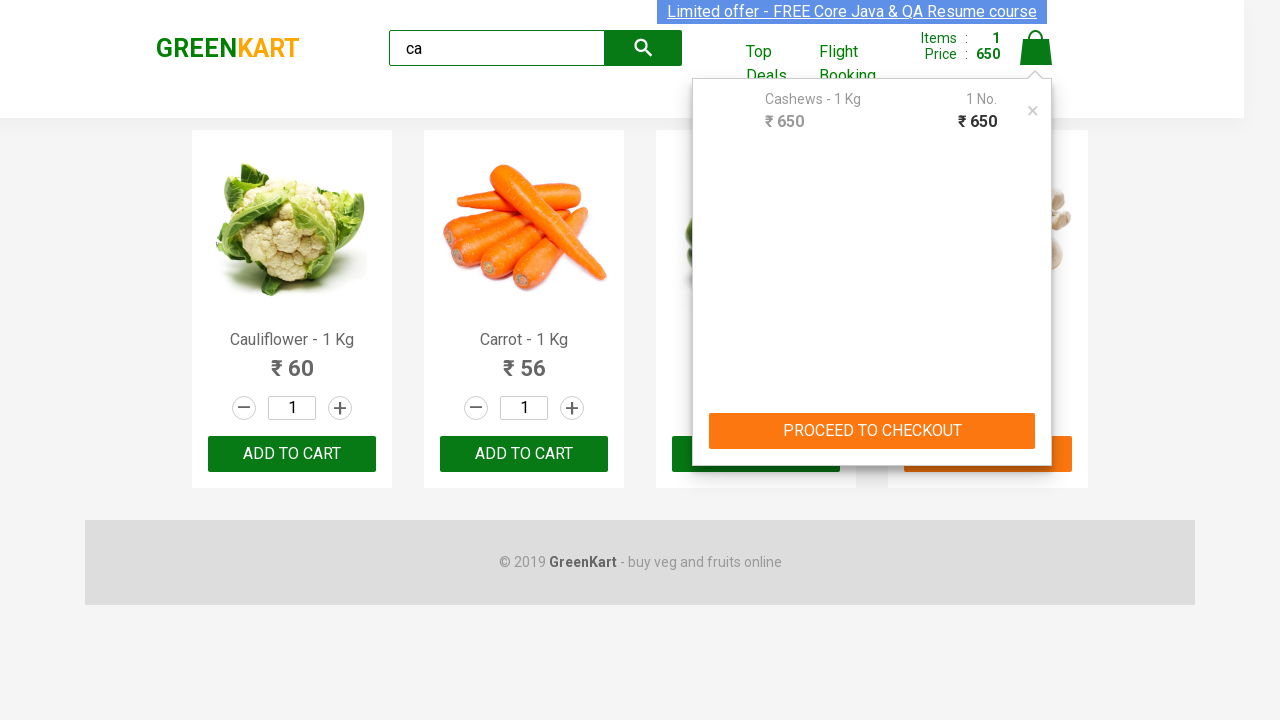

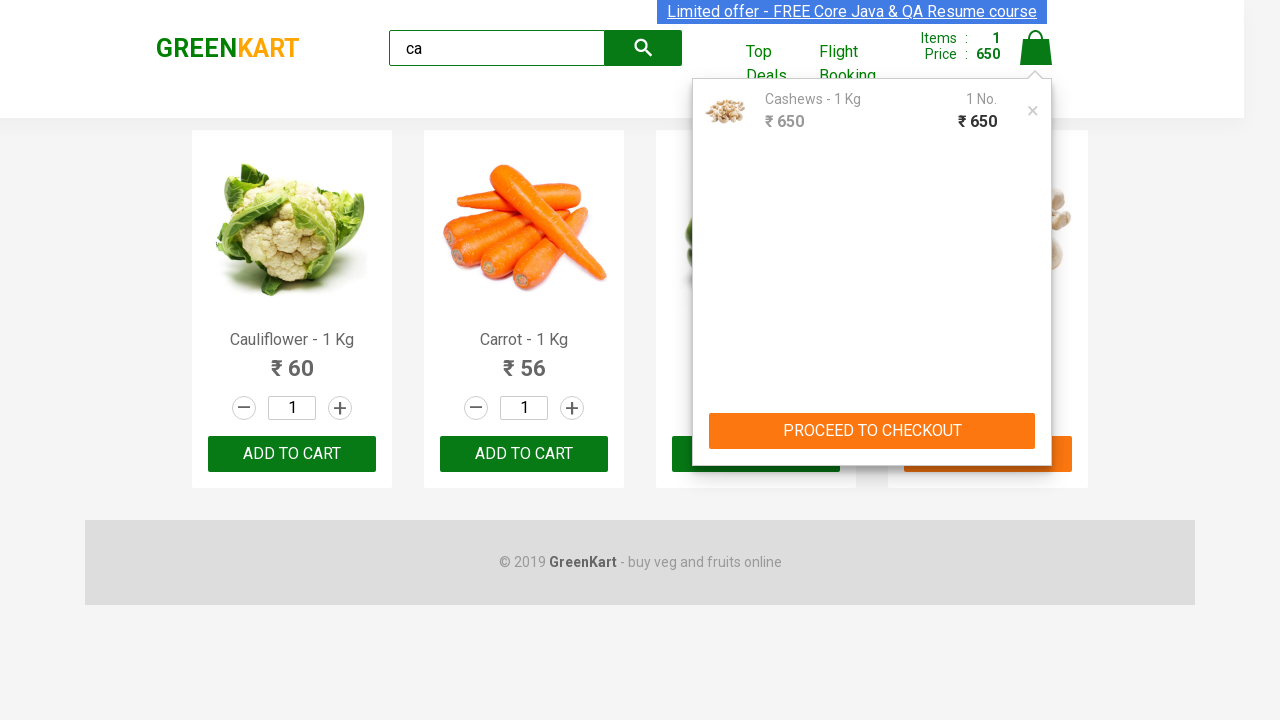